Tests a non-standard dropdown menu by interacting with it and selecting an option from the available choices.

Starting URL: https://demoqa.com/select-menu

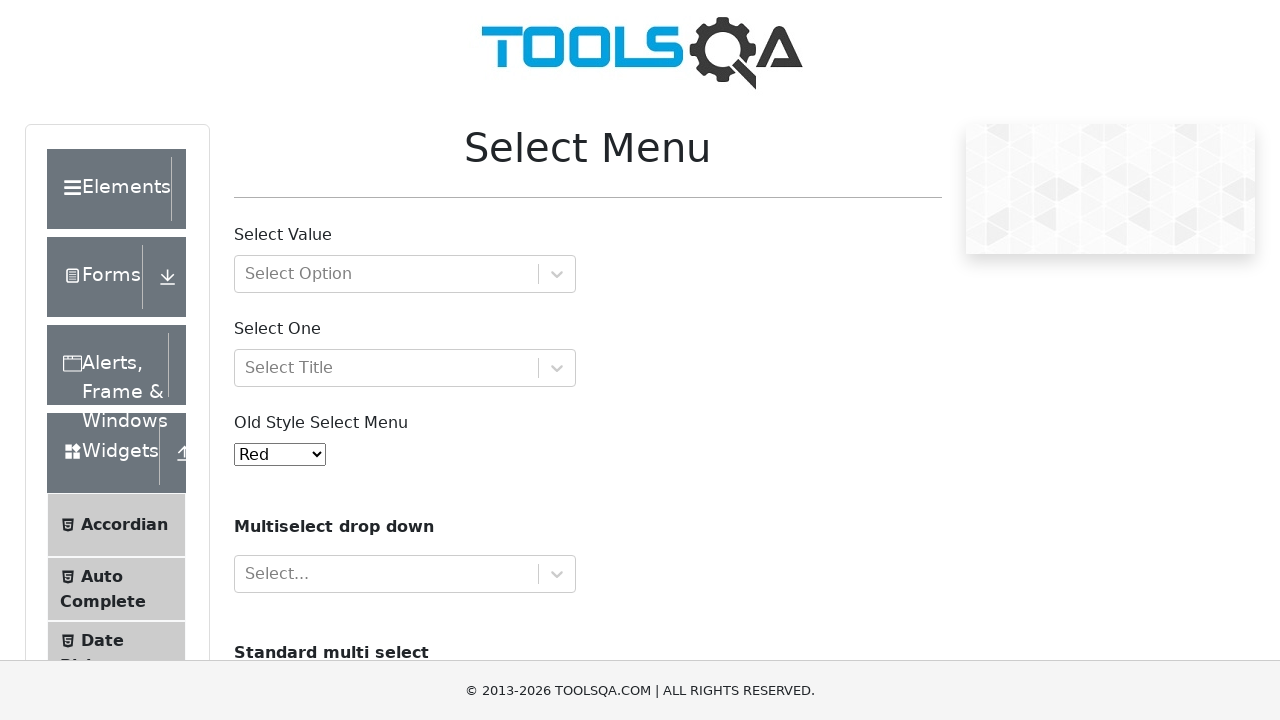

Clicked on the non-standard dropdown menu to open it at (405, 274) on #withOptGroup
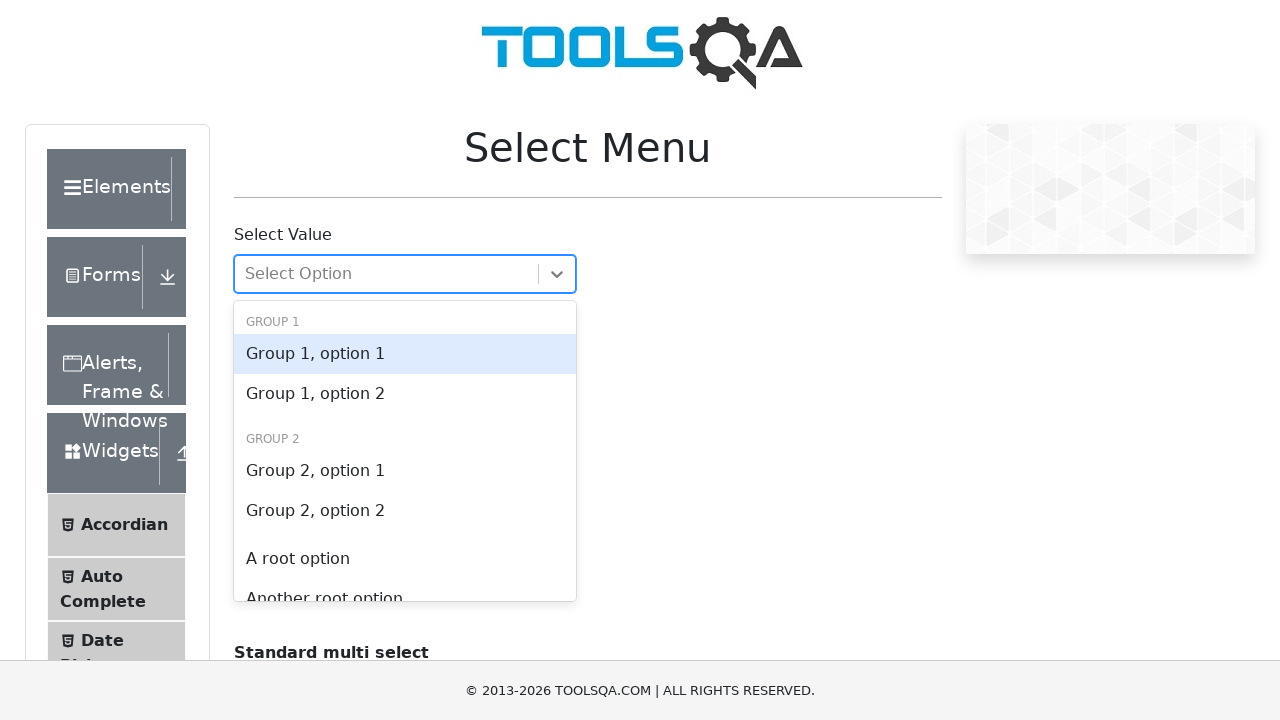

Typed 'Group 1, option 2' to filter dropdown options
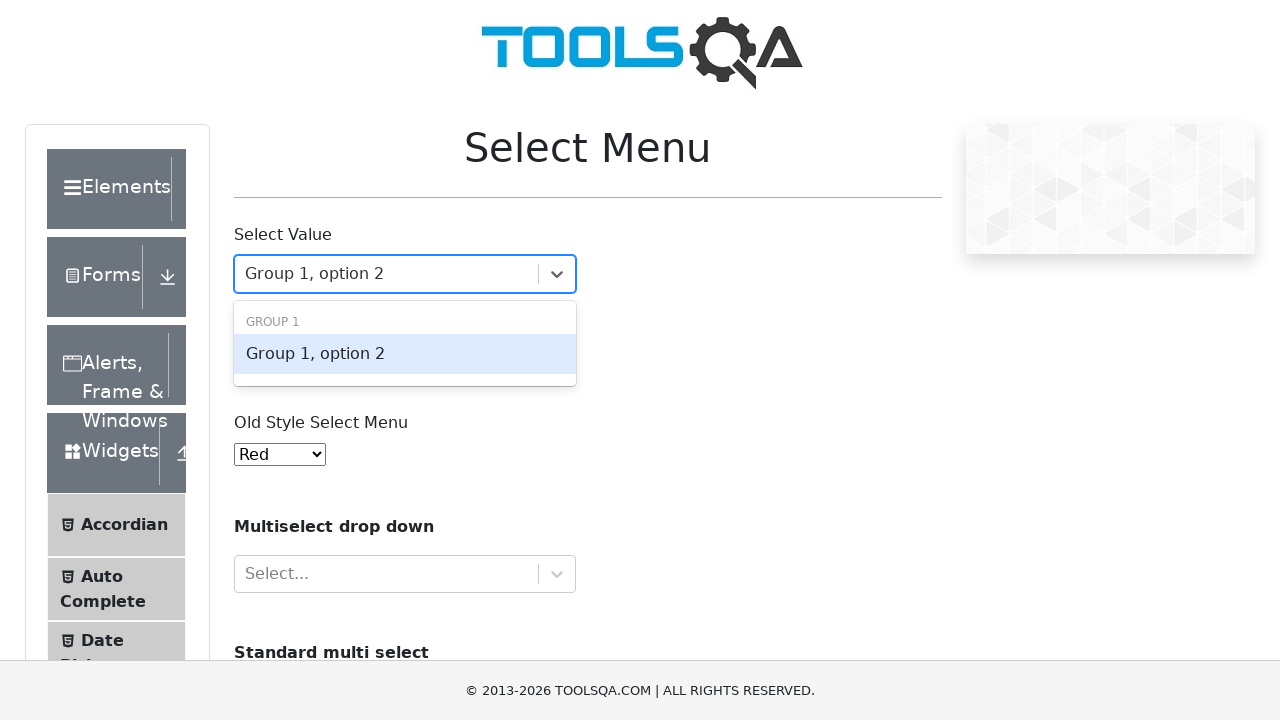

Pressed Enter to confirm selection of 'Group 1, option 2'
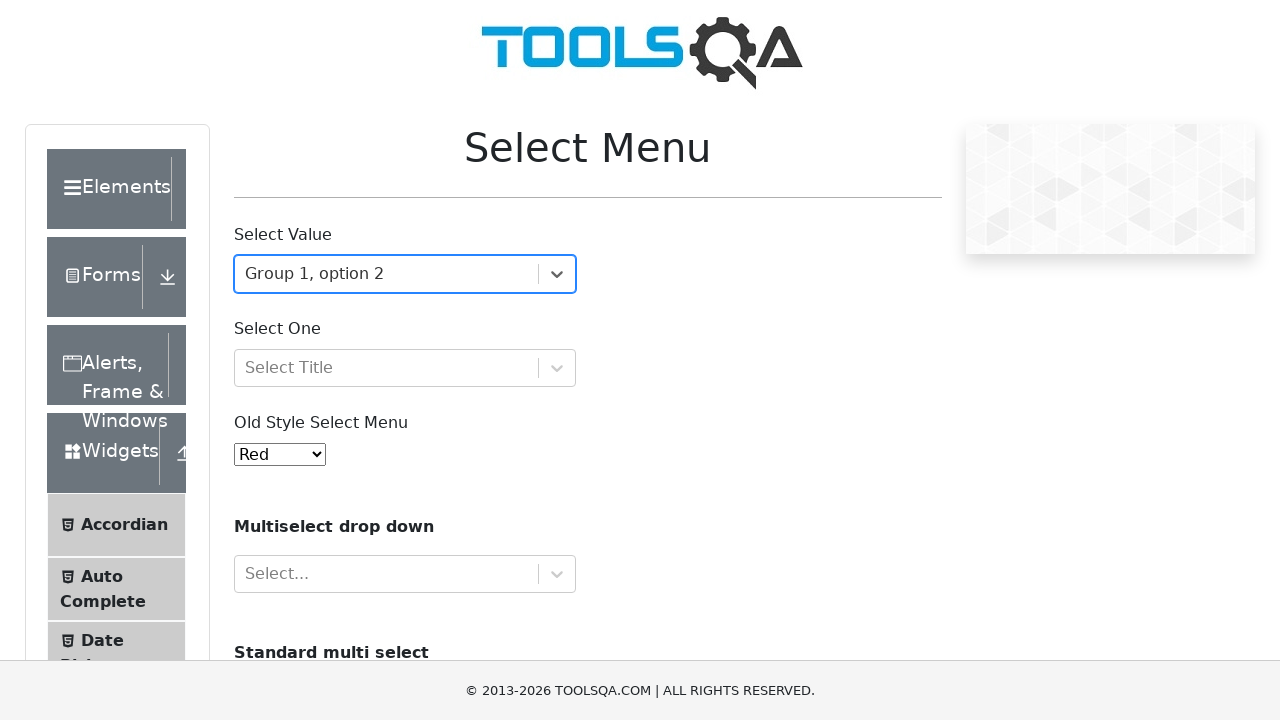

Waited 500ms for selection to be registered
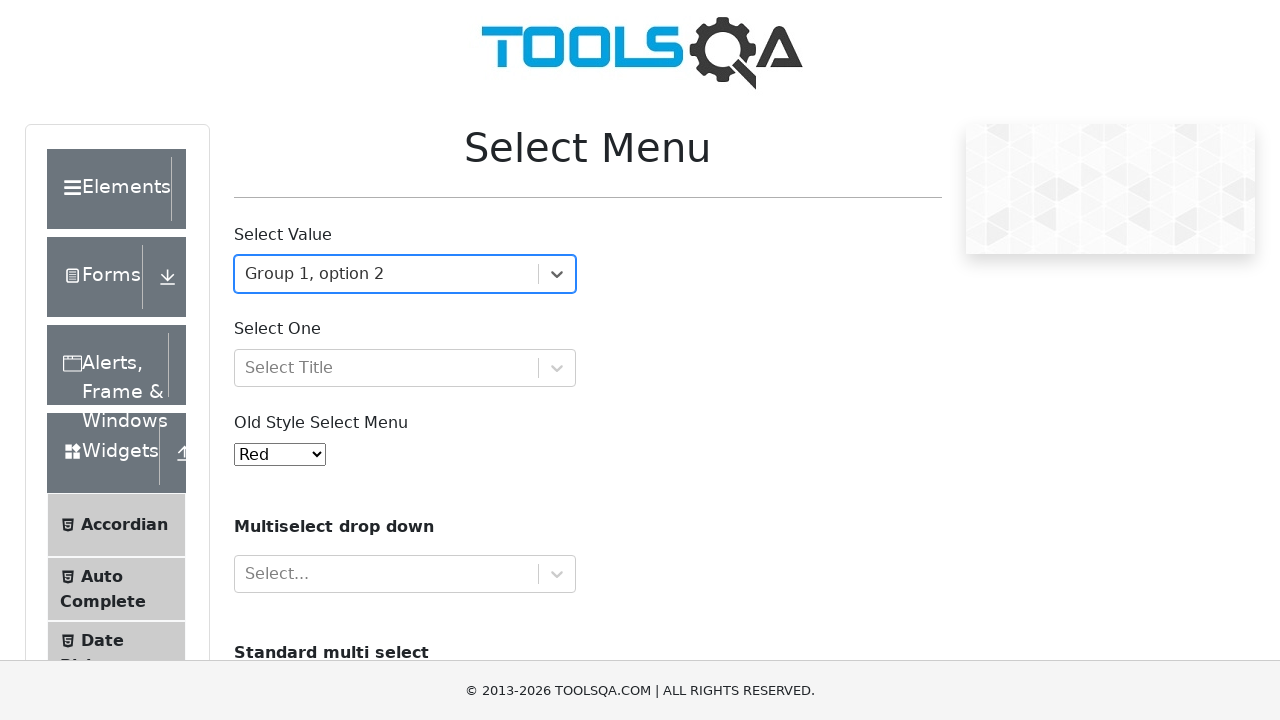

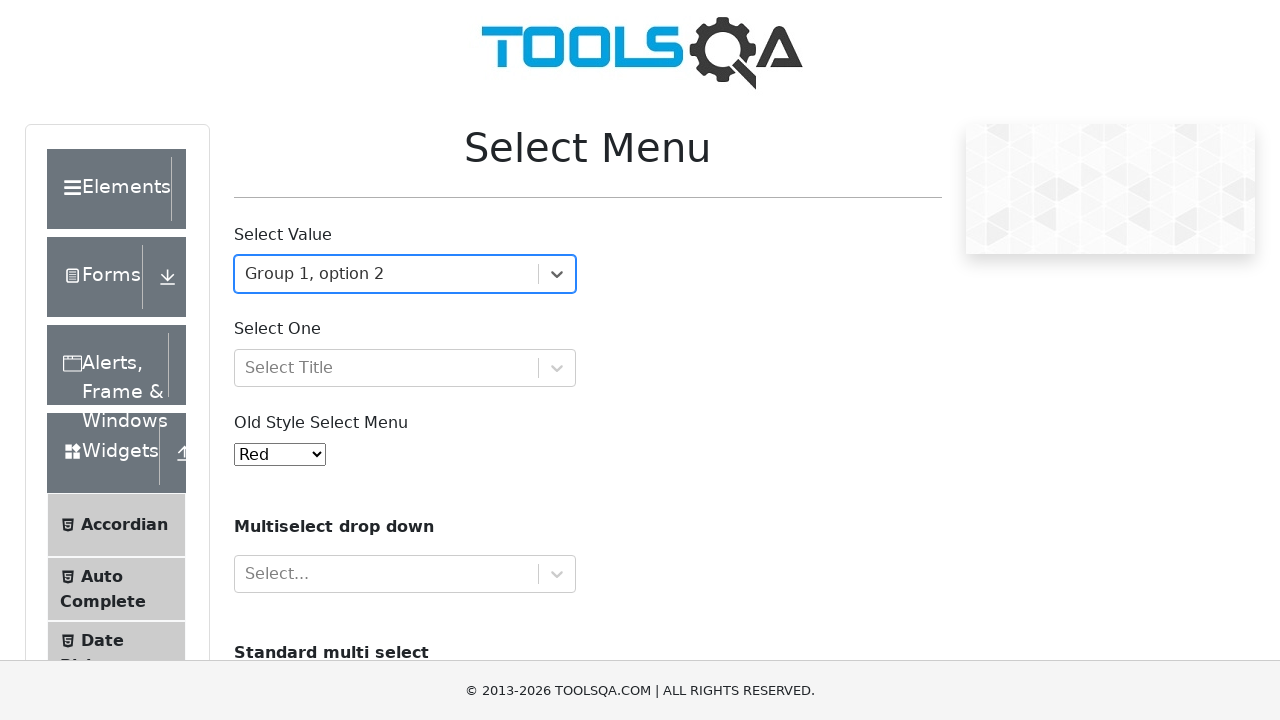